Tests browser navigation history by navigating through multiple pages, then using back, forward, and refresh operations

Starting URL: https://bonigarcia.dev/selenium-webdriver-java/navigation1.html

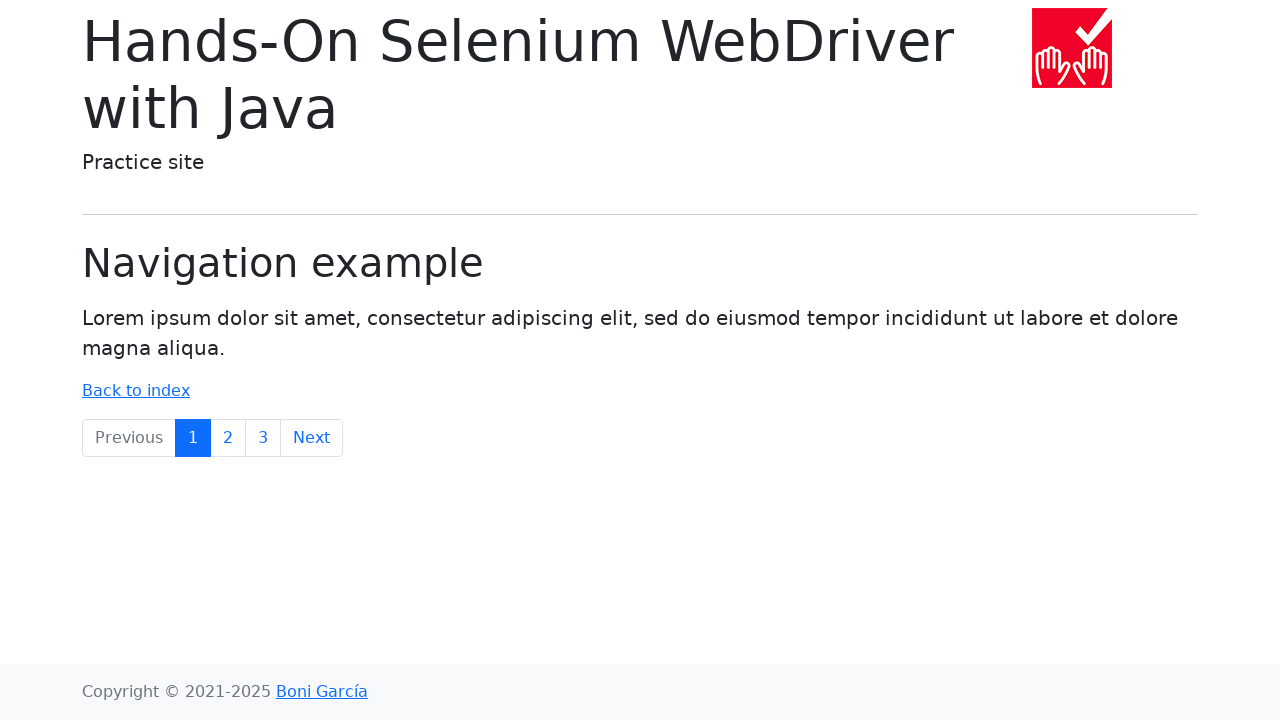

Verified starting on navigation1.html
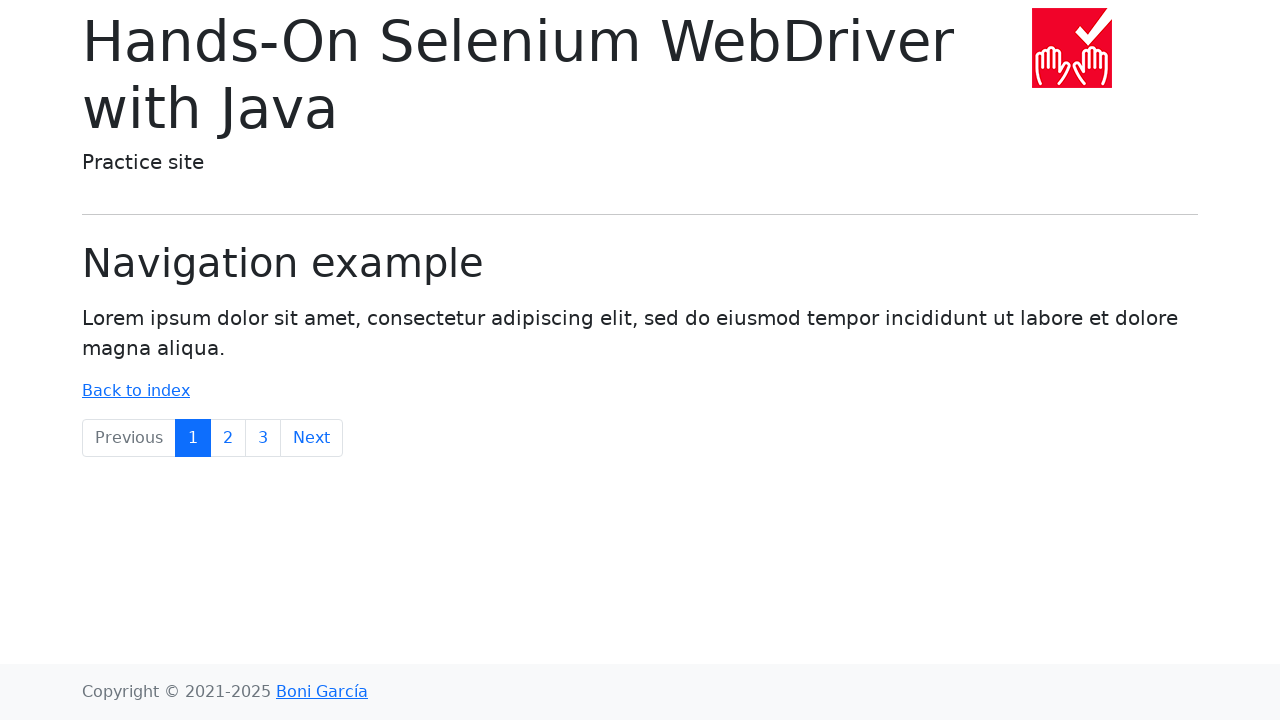

Navigated to navigation2.html
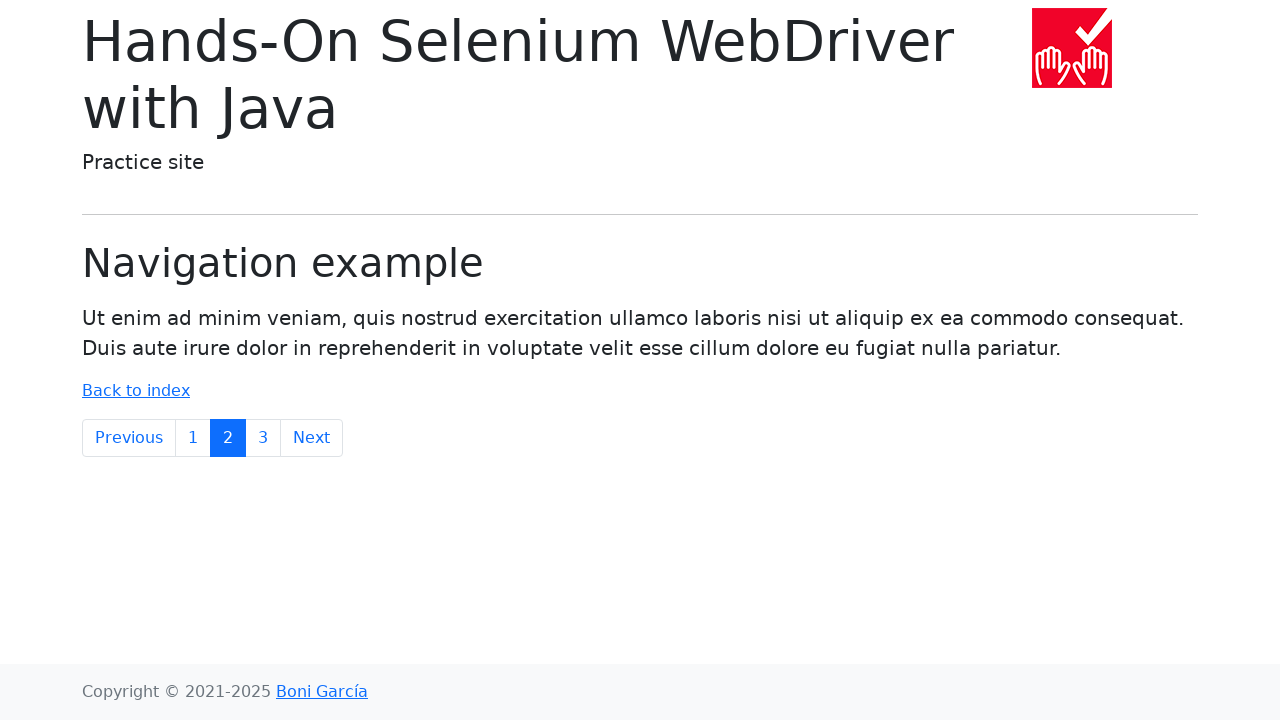

Verified on navigation2.html
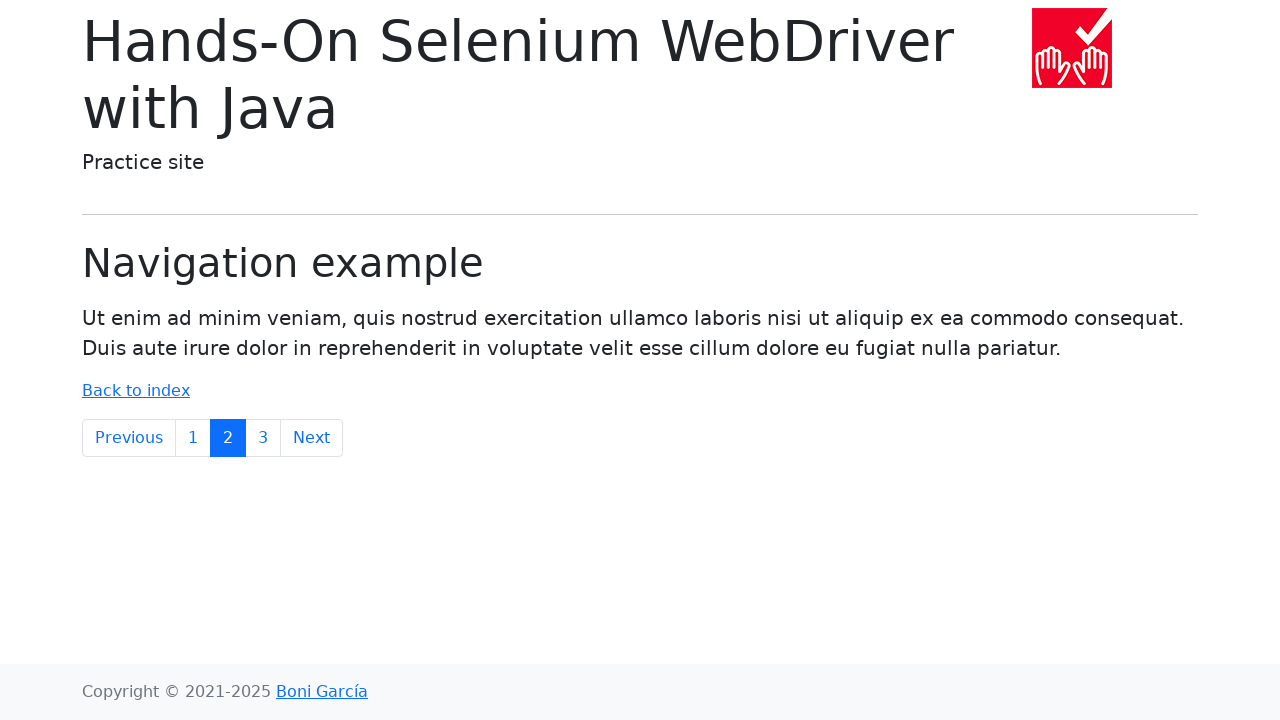

Navigated to navigation3.html
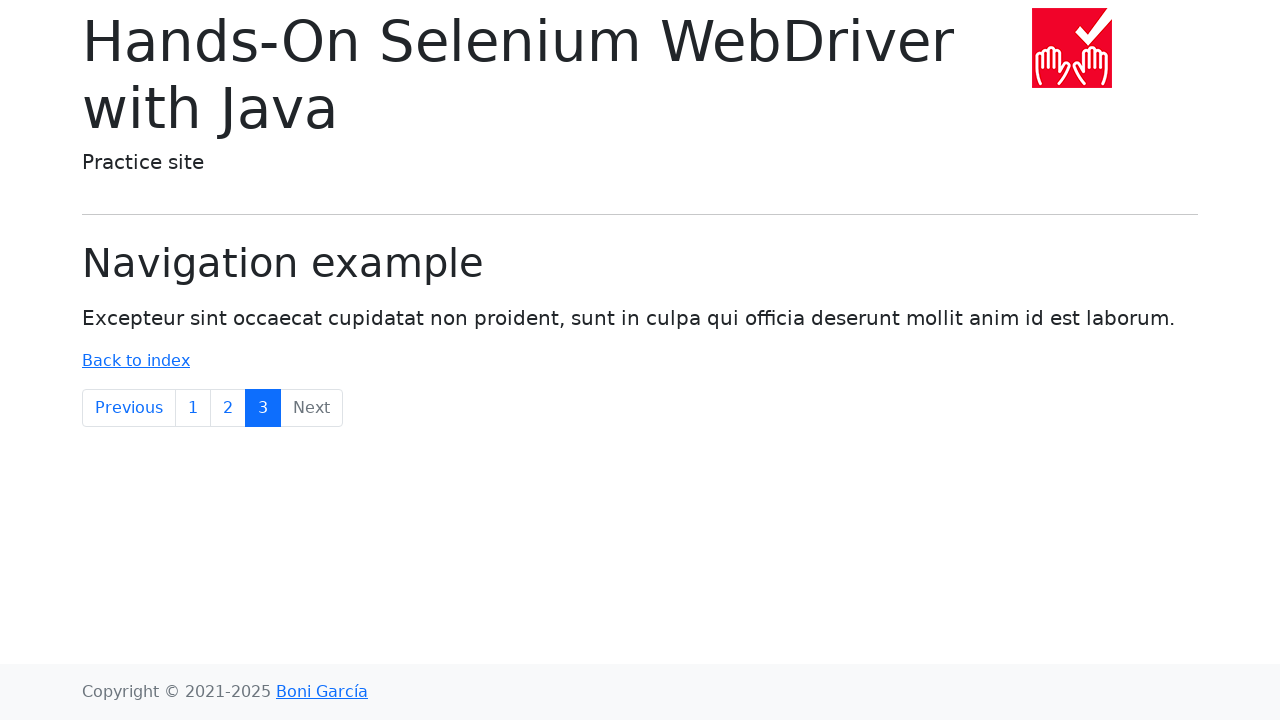

Verified on navigation3.html
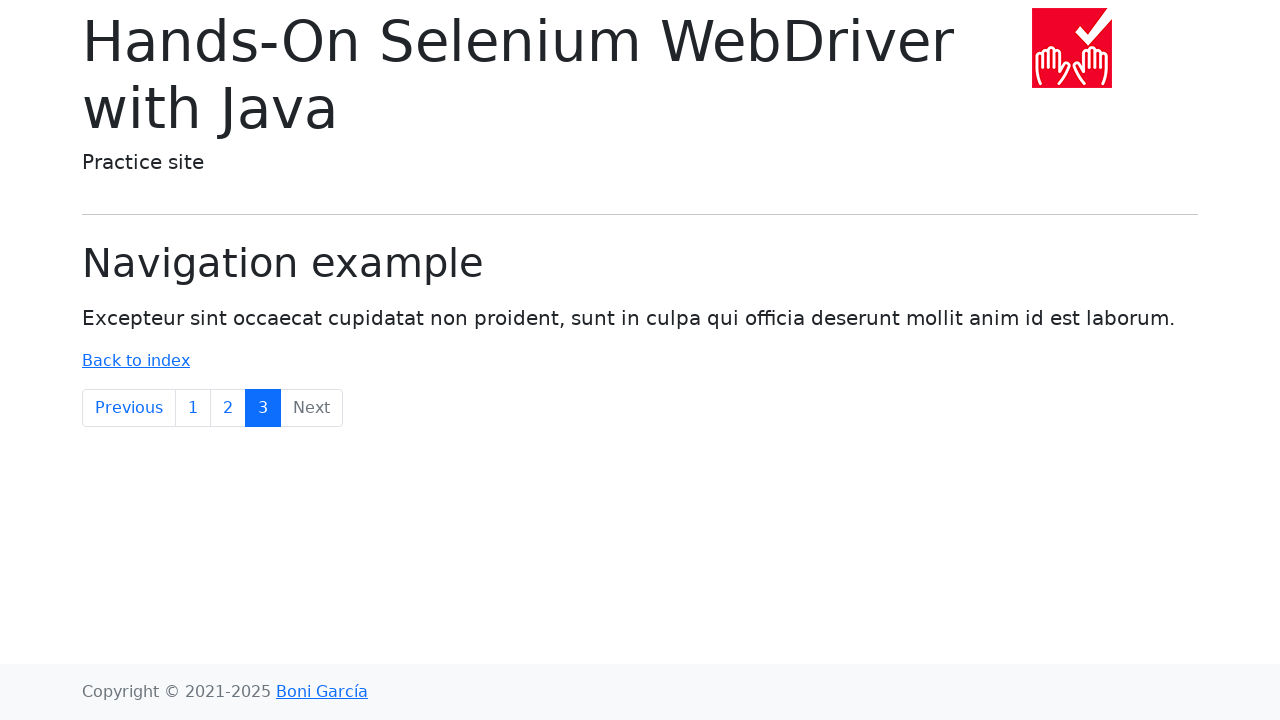

Clicked browser back button to return to navigation2.html
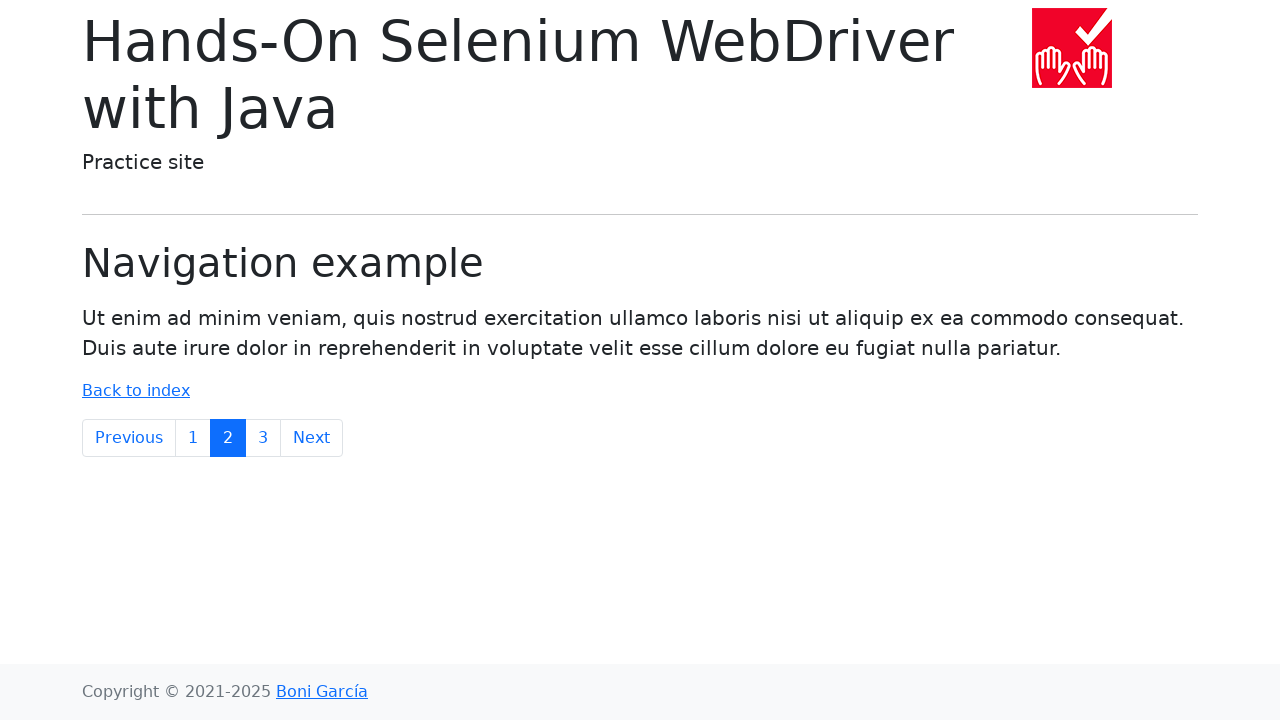

Verified back navigation returned to navigation2.html
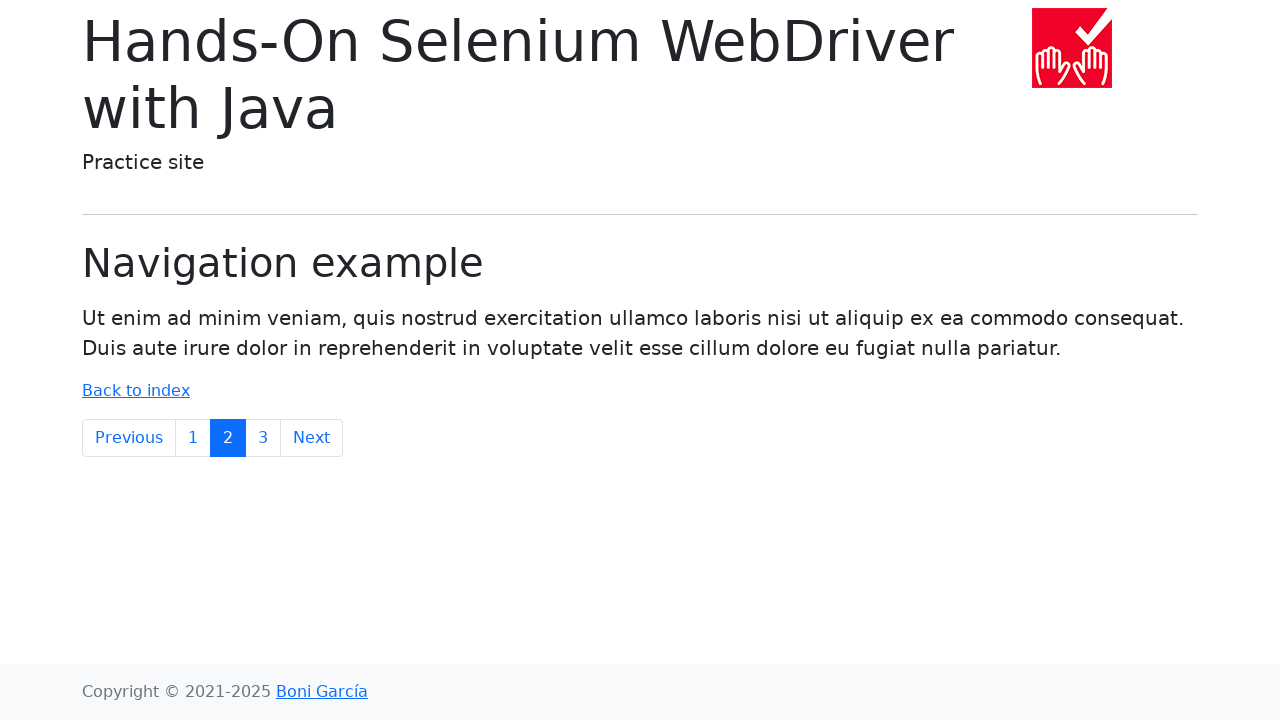

Clicked browser forward button to return to navigation3.html
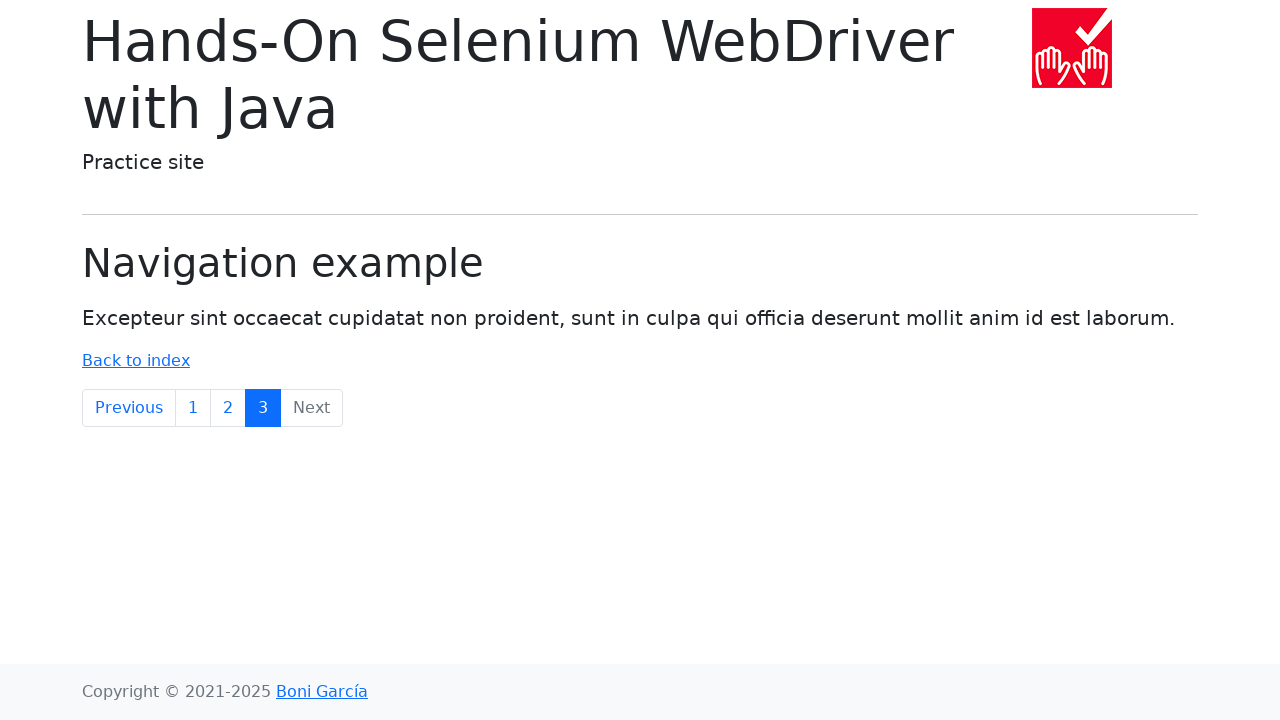

Verified forward navigation returned to navigation3.html
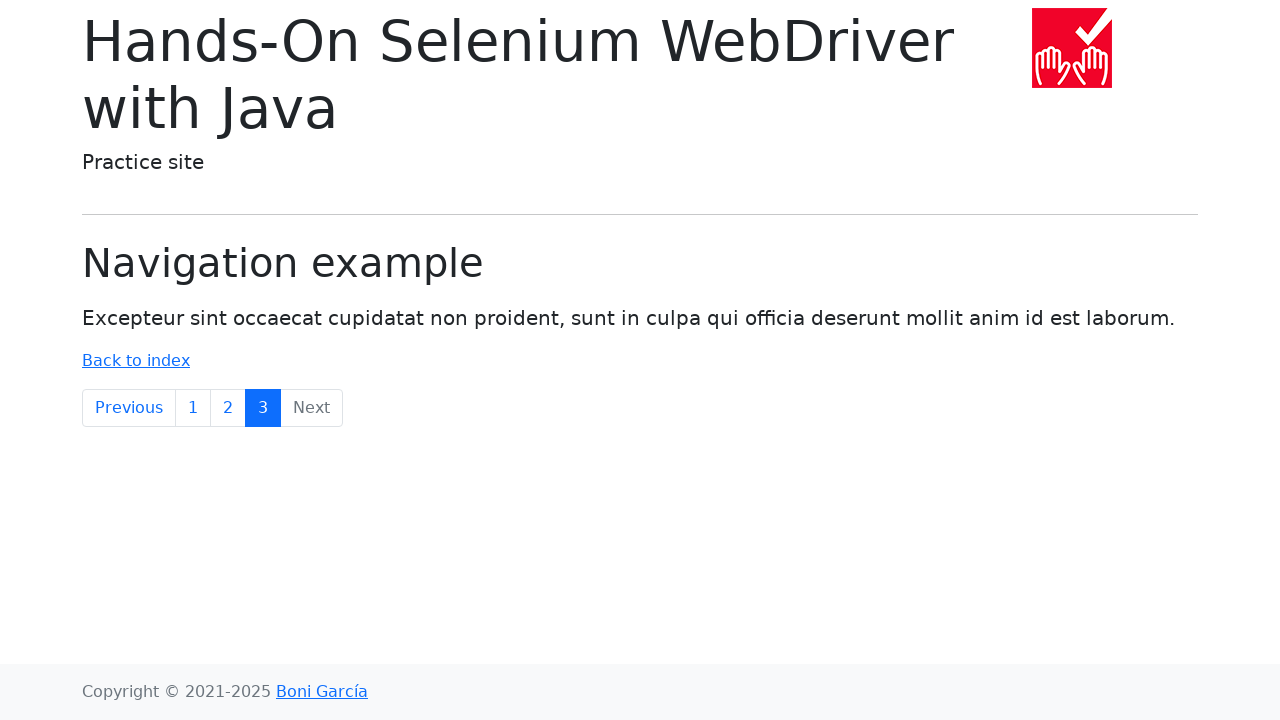

Clicked browser back button (first back)
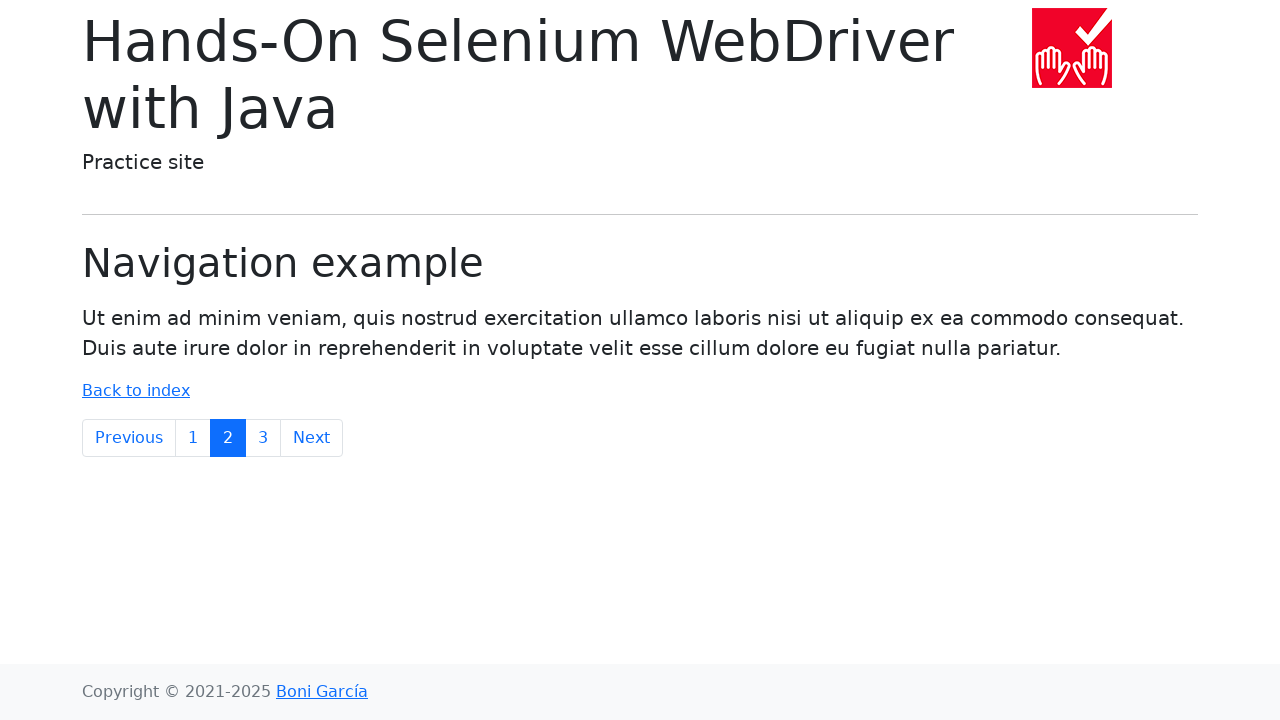

Clicked browser back button (second back) to reach navigation1.html
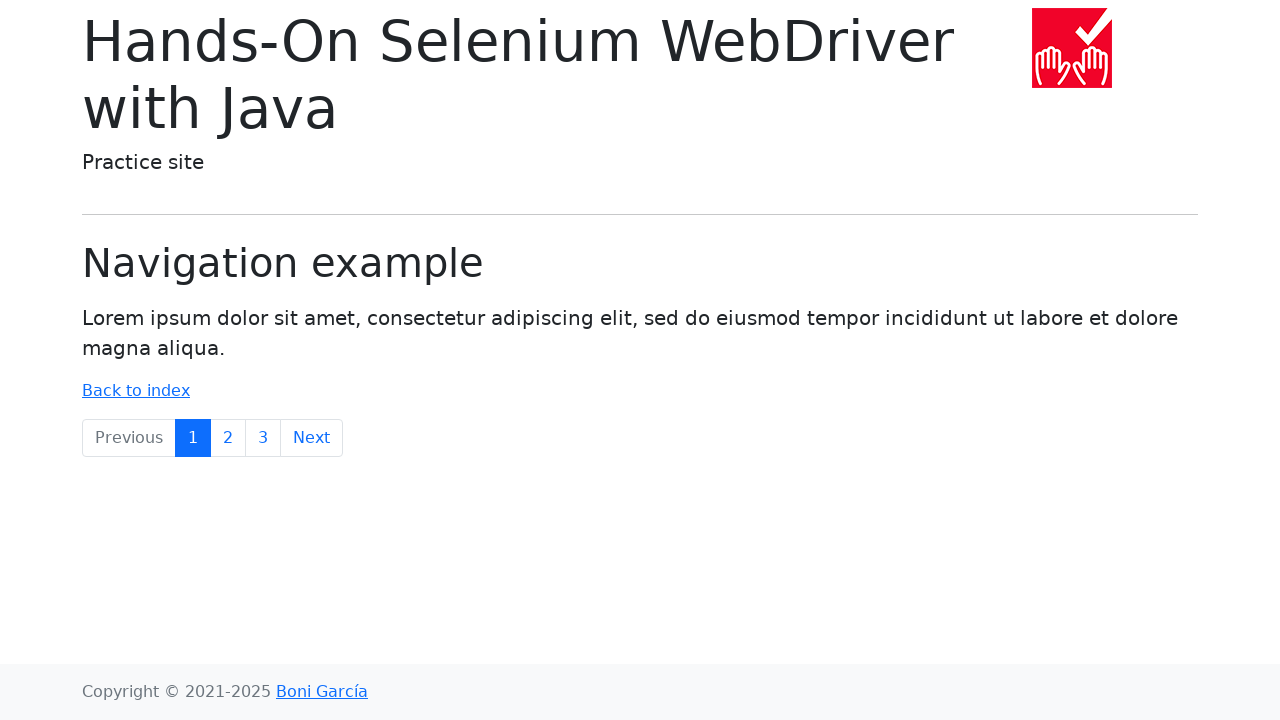

Verified back navigation returned to navigation1.html
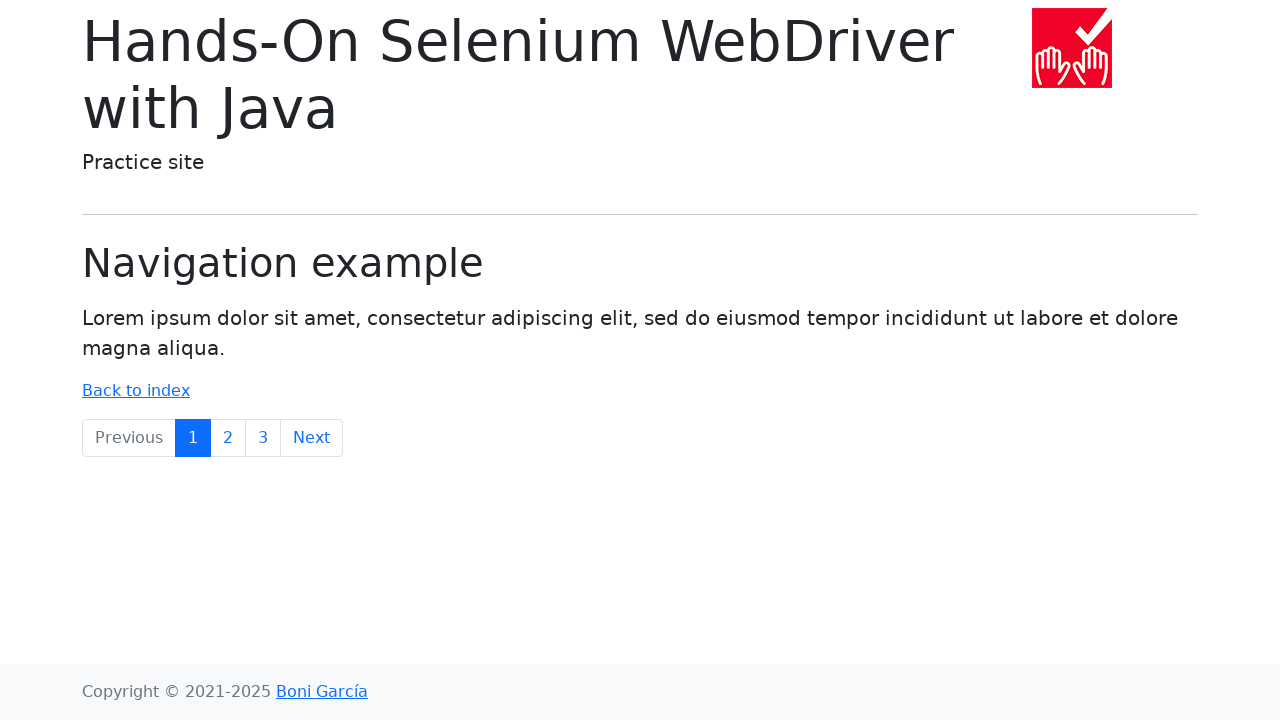

Clicked browser forward button to return to navigation2.html
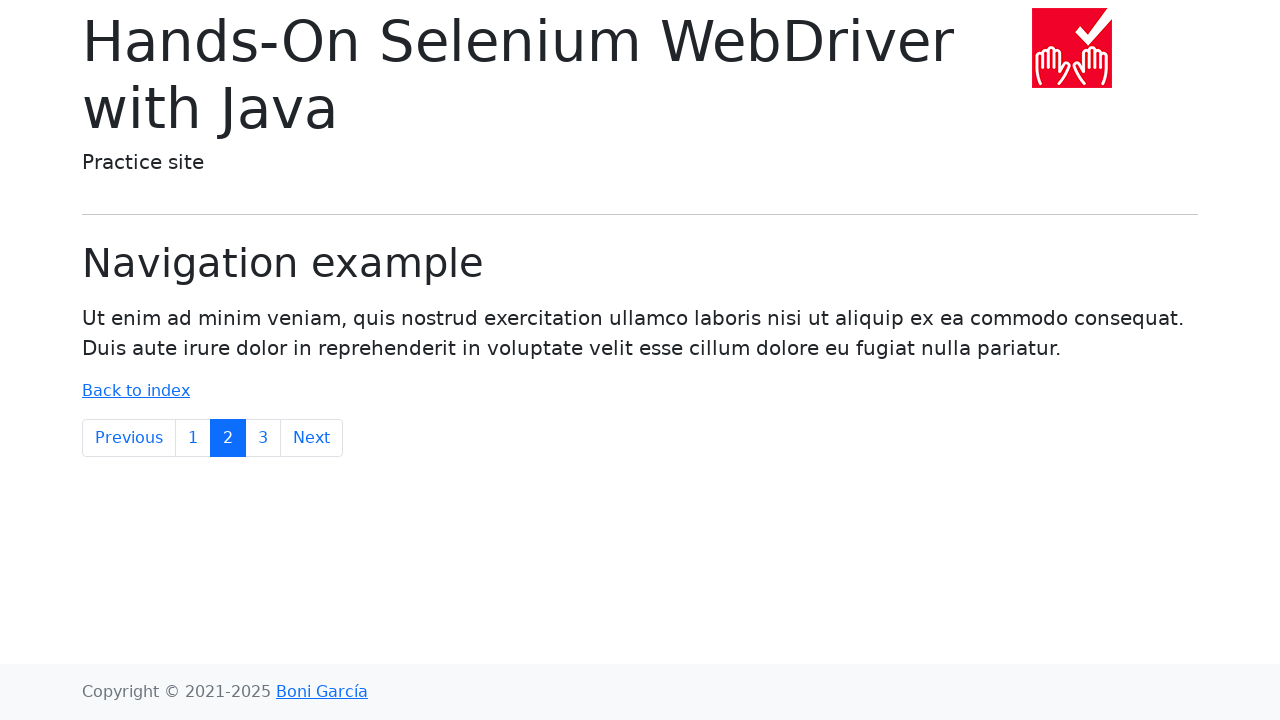

Verified forward navigation returned to navigation2.html
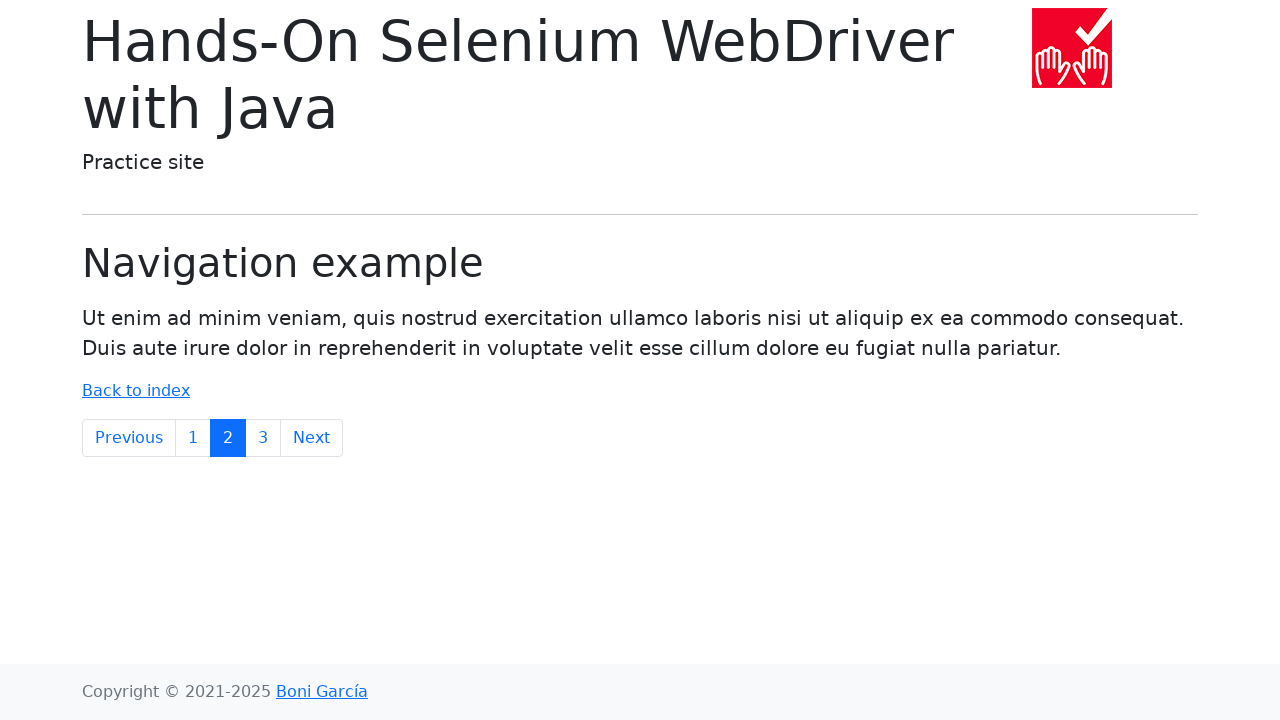

Reloaded the current page (navigation2.html)
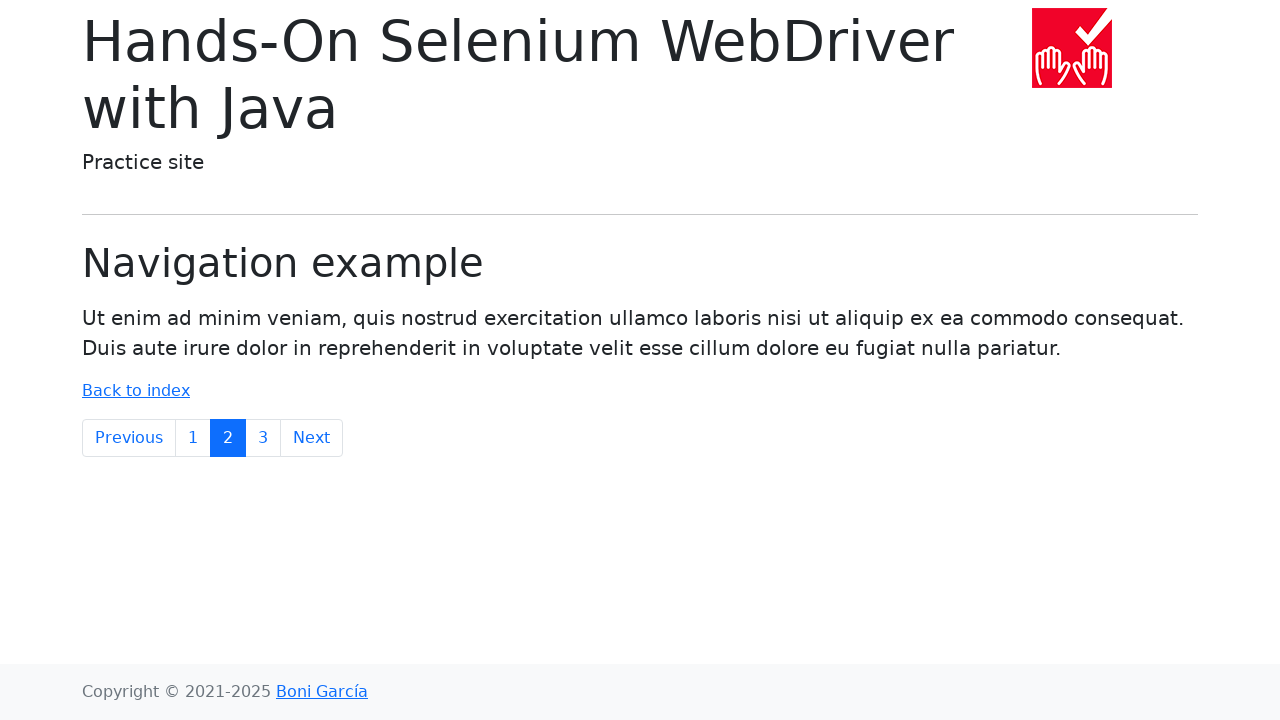

Verified page refresh kept URL as navigation2.html
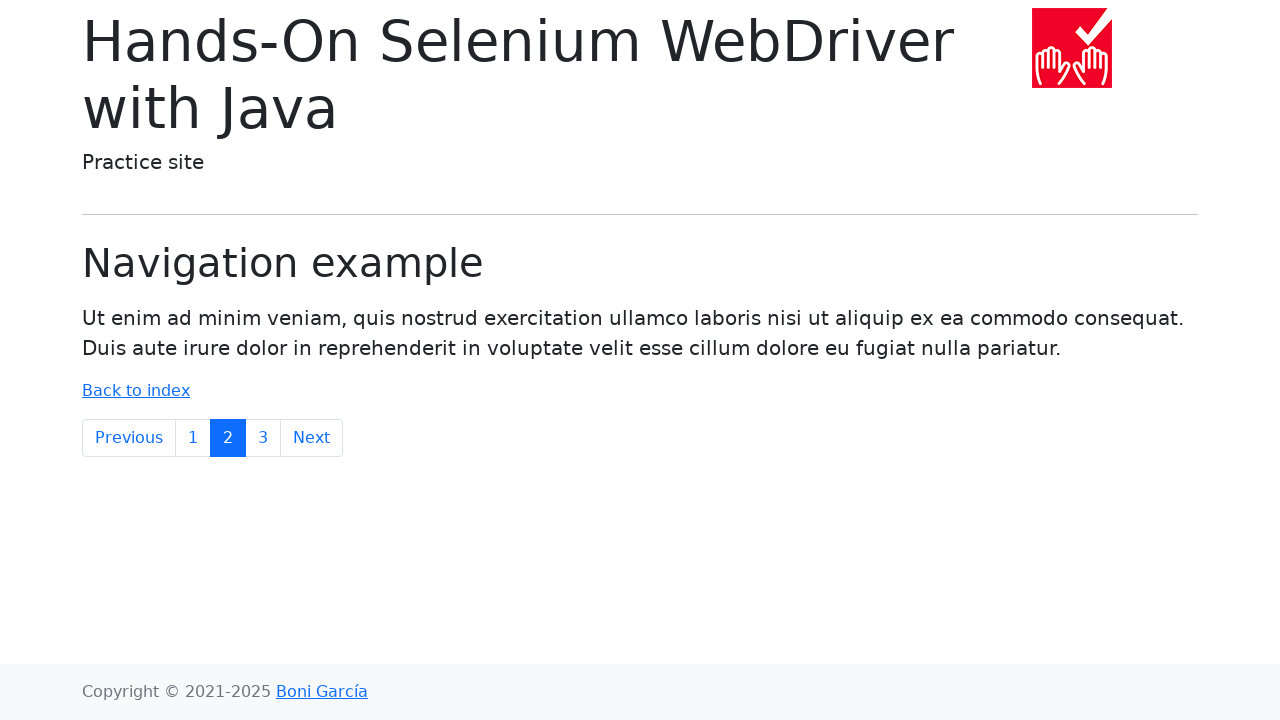

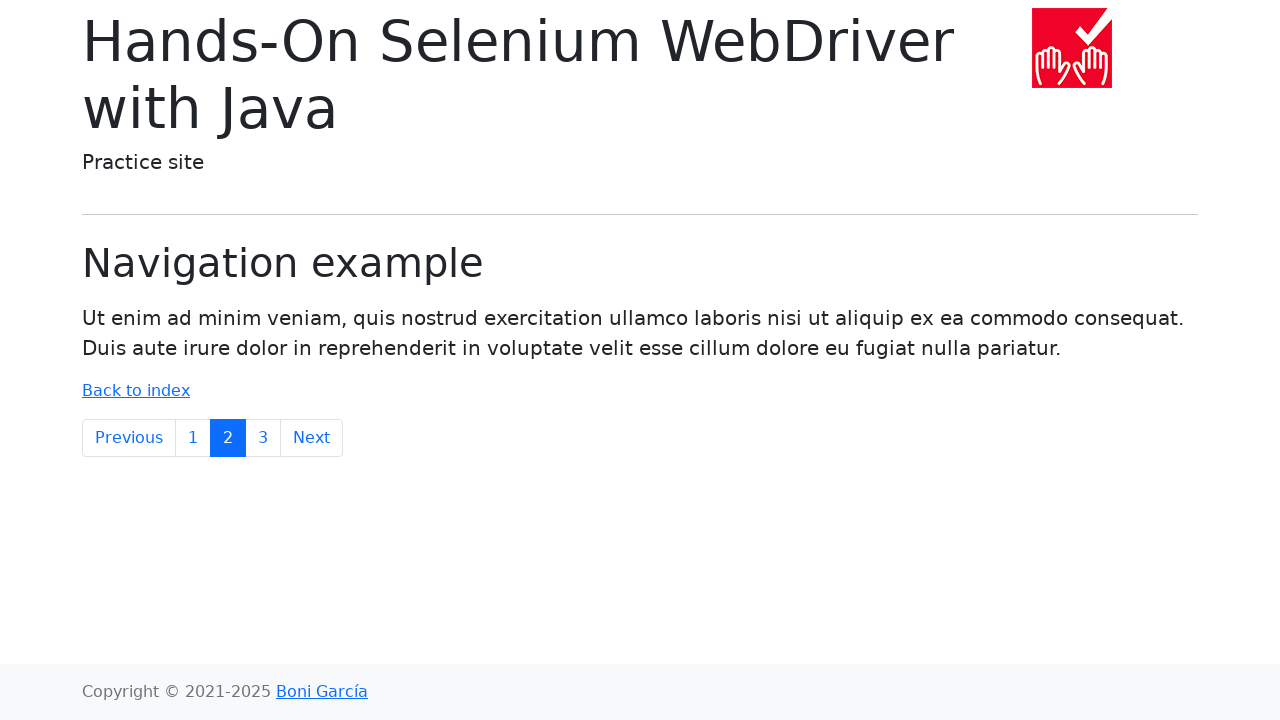